Tests FAB weather filter functionality on a weather map application by clicking on filter controls and verifying that map markers respond to temperature, wind, and precipitation filter selections.

Starting URL: https://p.nearestniceweather.com

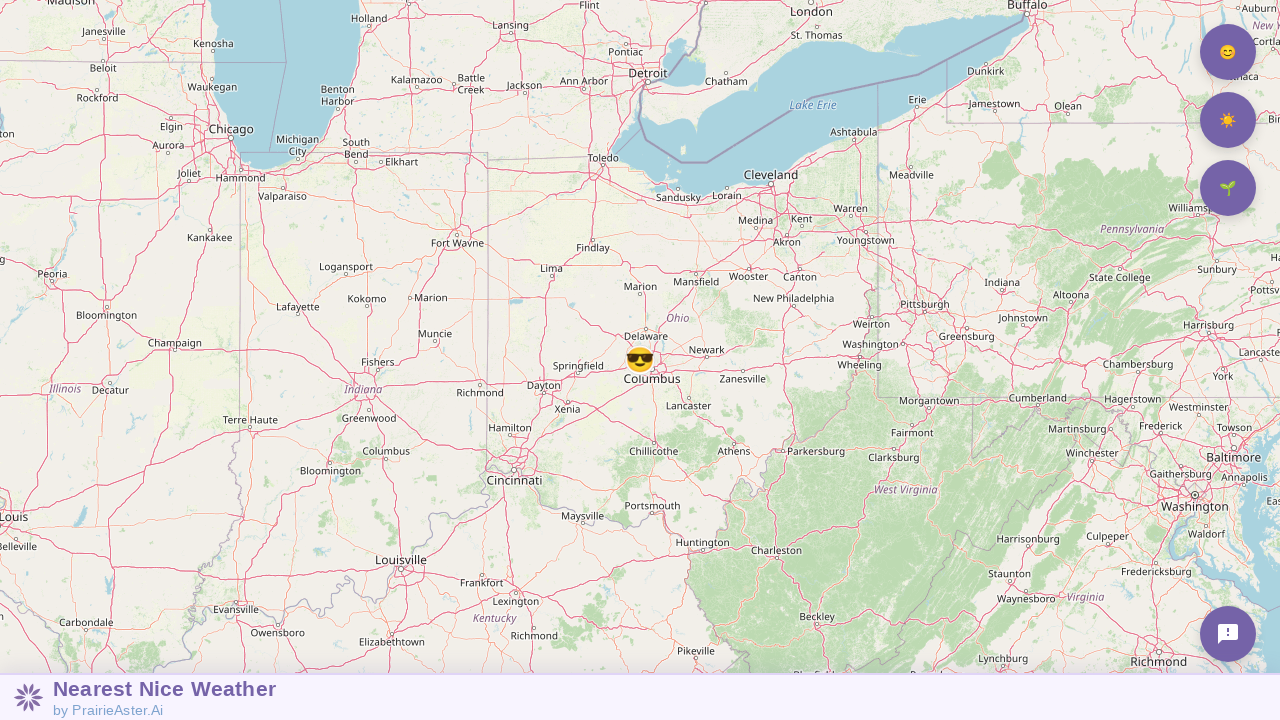

Waited for page to reach networkidle state
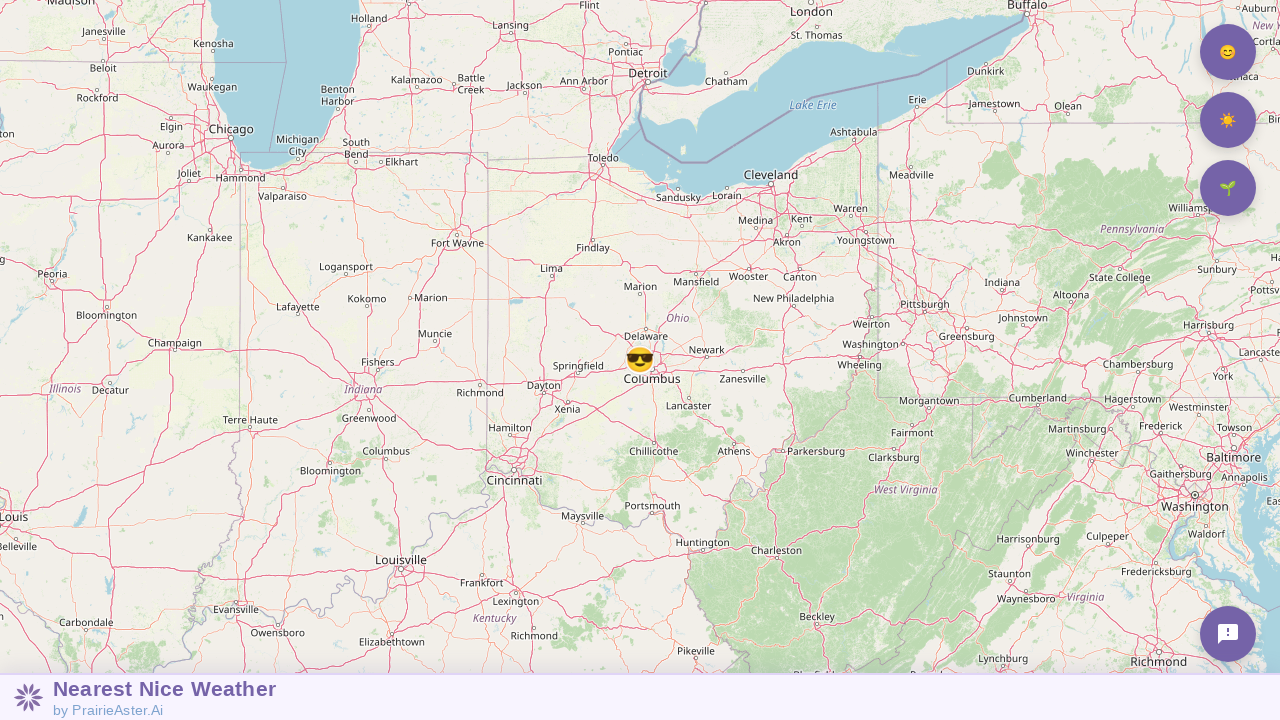

Waited 5 seconds for weather map to fully initialize
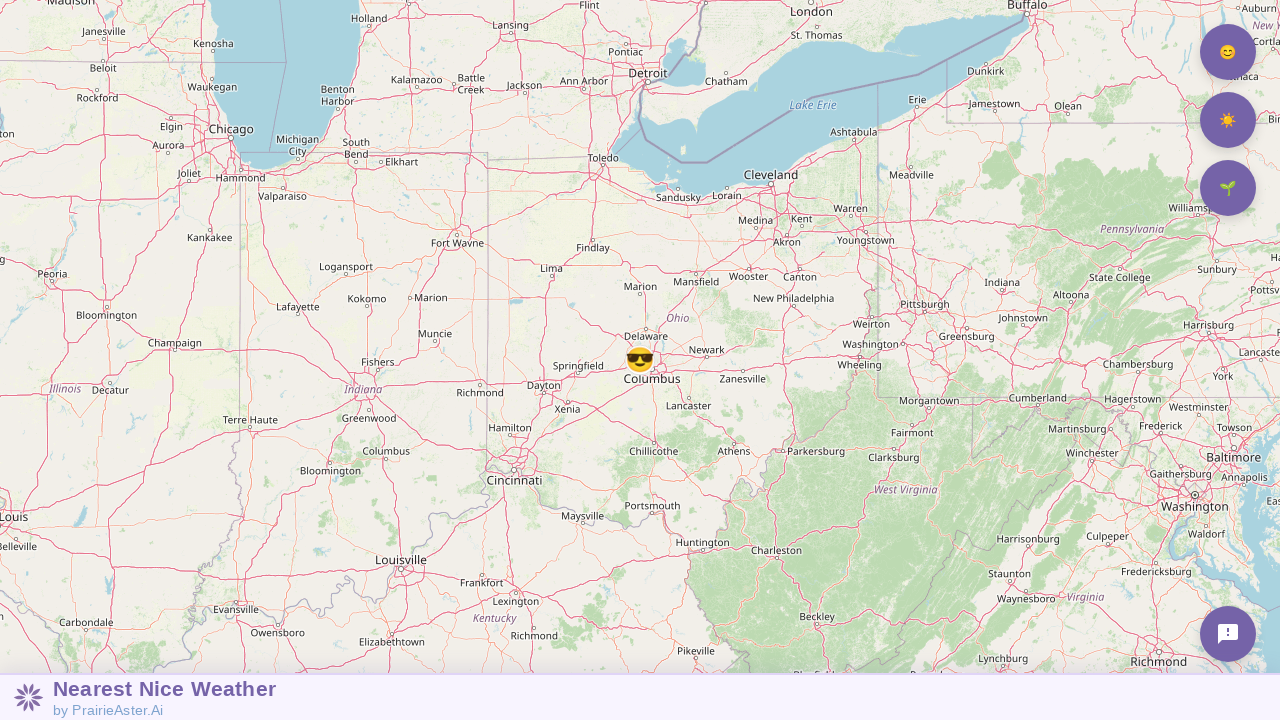

Found 1 initial map markers
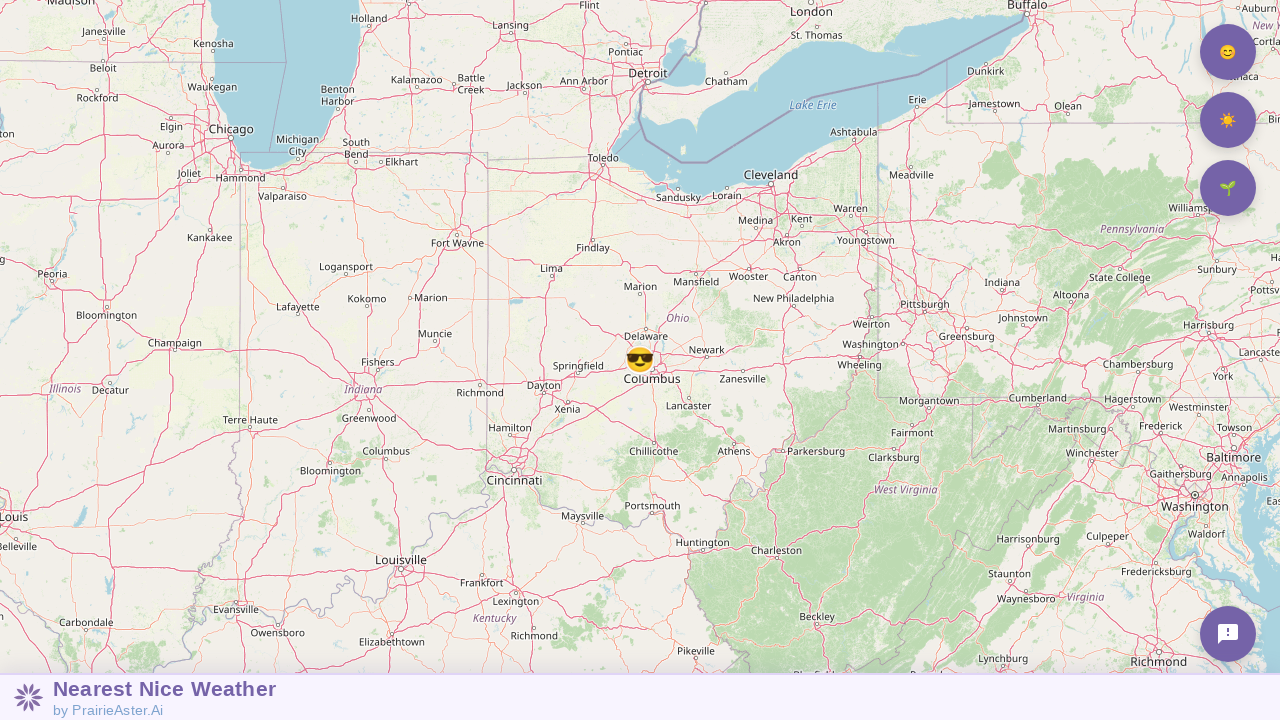

Located FAB (Floating Action Button) weather filter panel
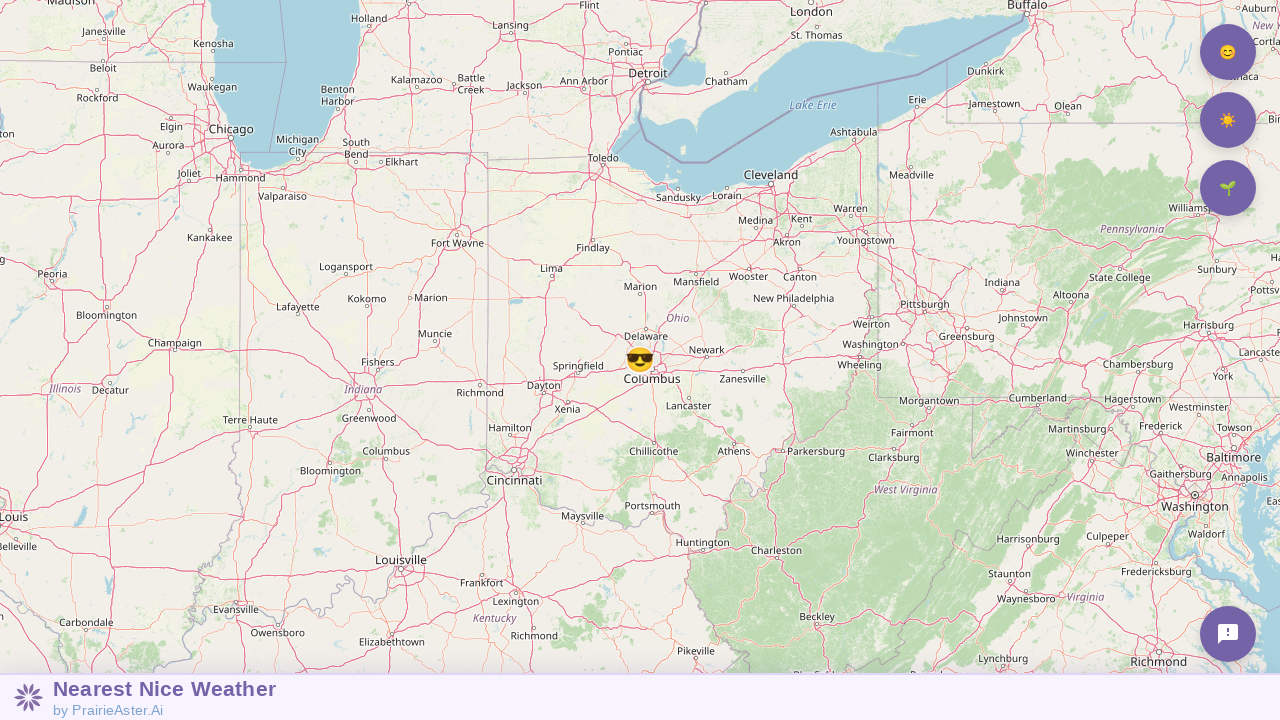

Clicked FAB panel to open weather filter controls at (1228, 52) on [class*='MuiFab'], .weather-filter-panel, [class*='fab'] >> nth=0
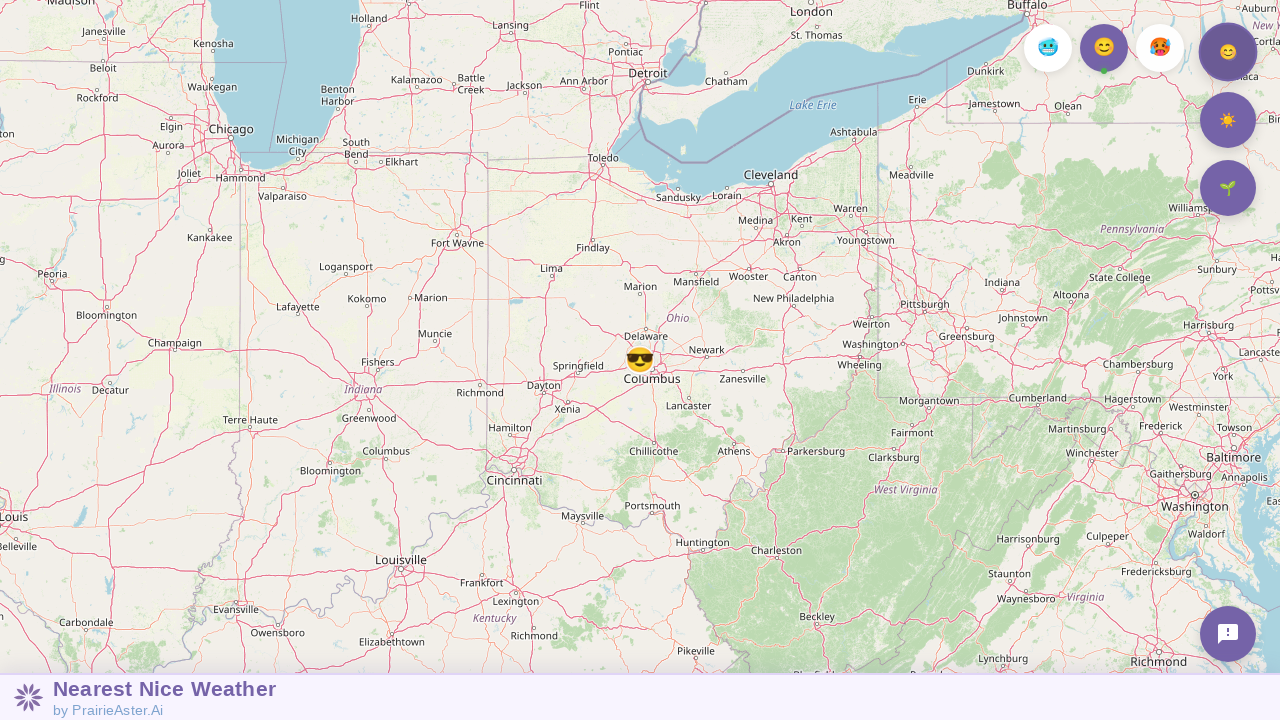

Waited 1 second for filter panel to open
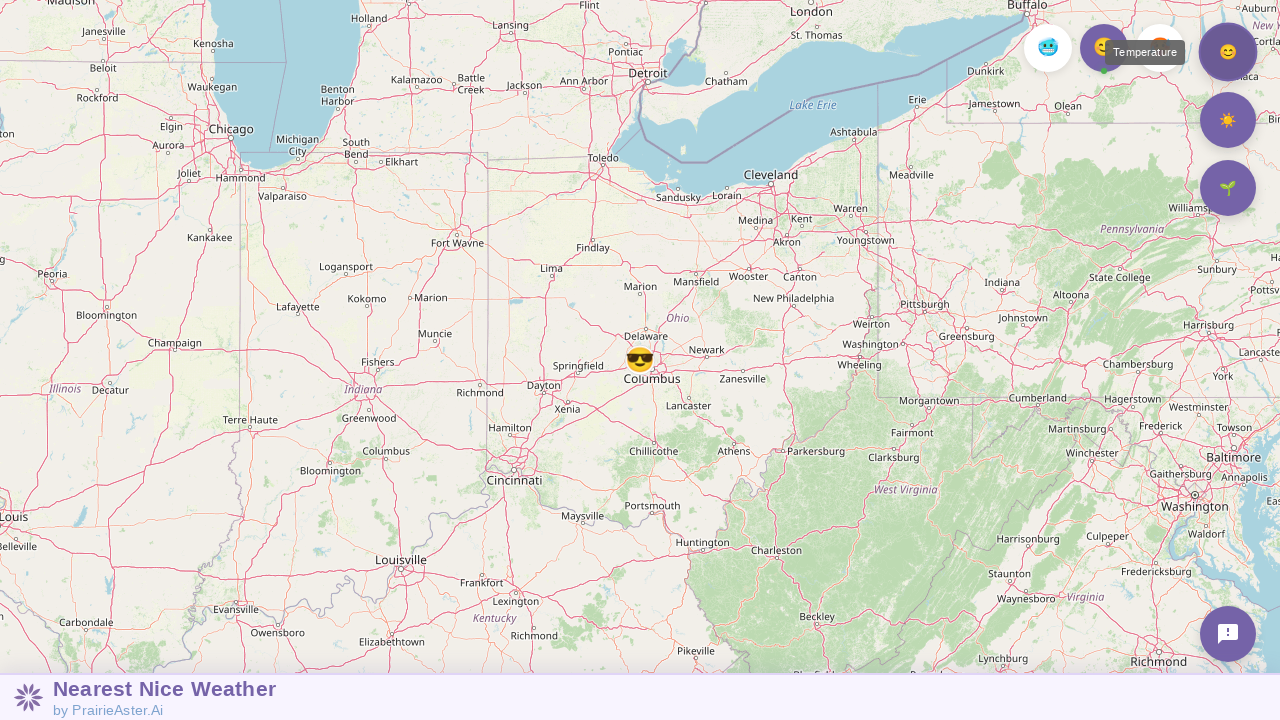

Located cold temperature filter option
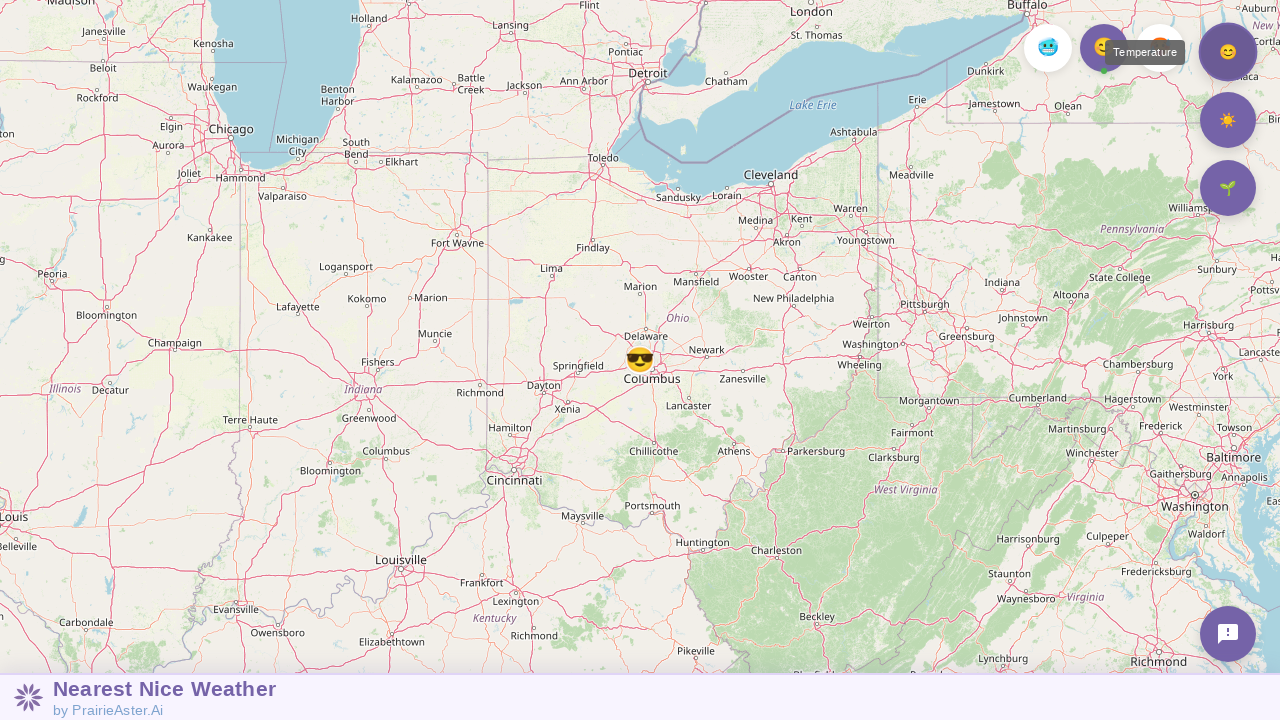

Reloaded page to reset filters
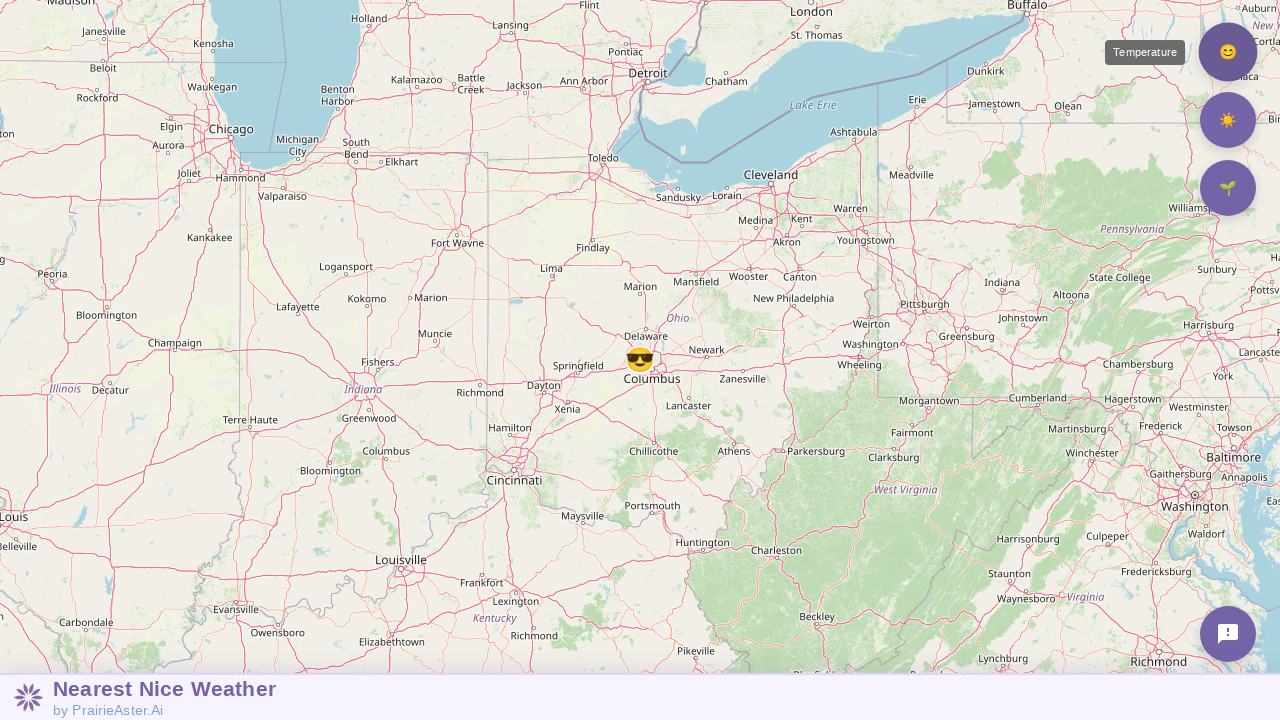

Waited 3 seconds for page reload to complete
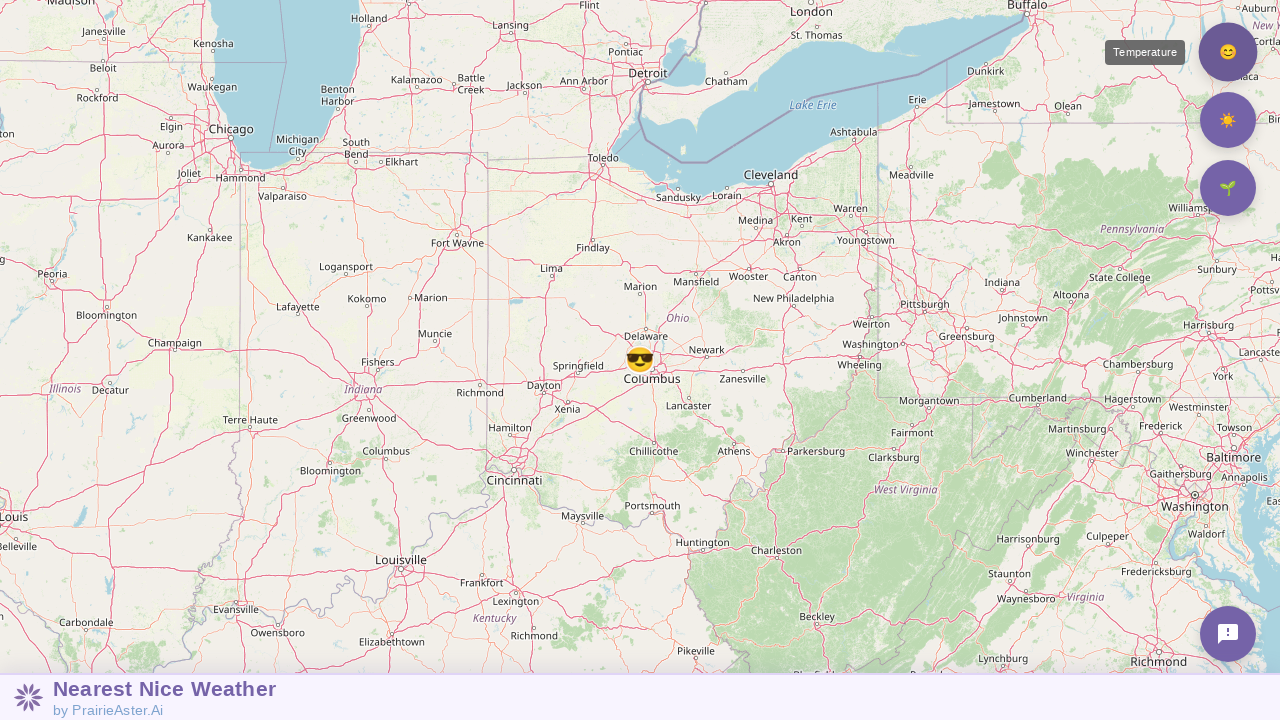

Located FAB panel again after page reload
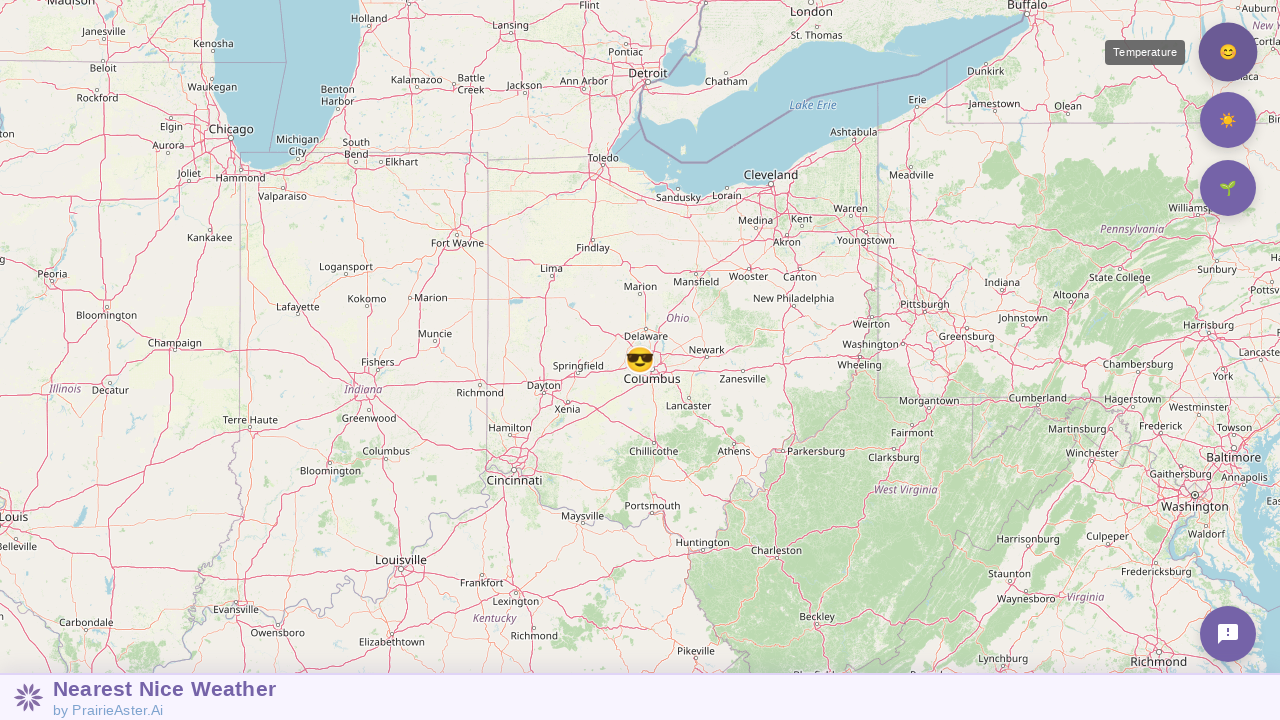

Clicked FAB panel to open weather filter controls again at (1228, 52) on [class*='MuiFab'], .weather-filter-panel, [class*='fab'] >> nth=0
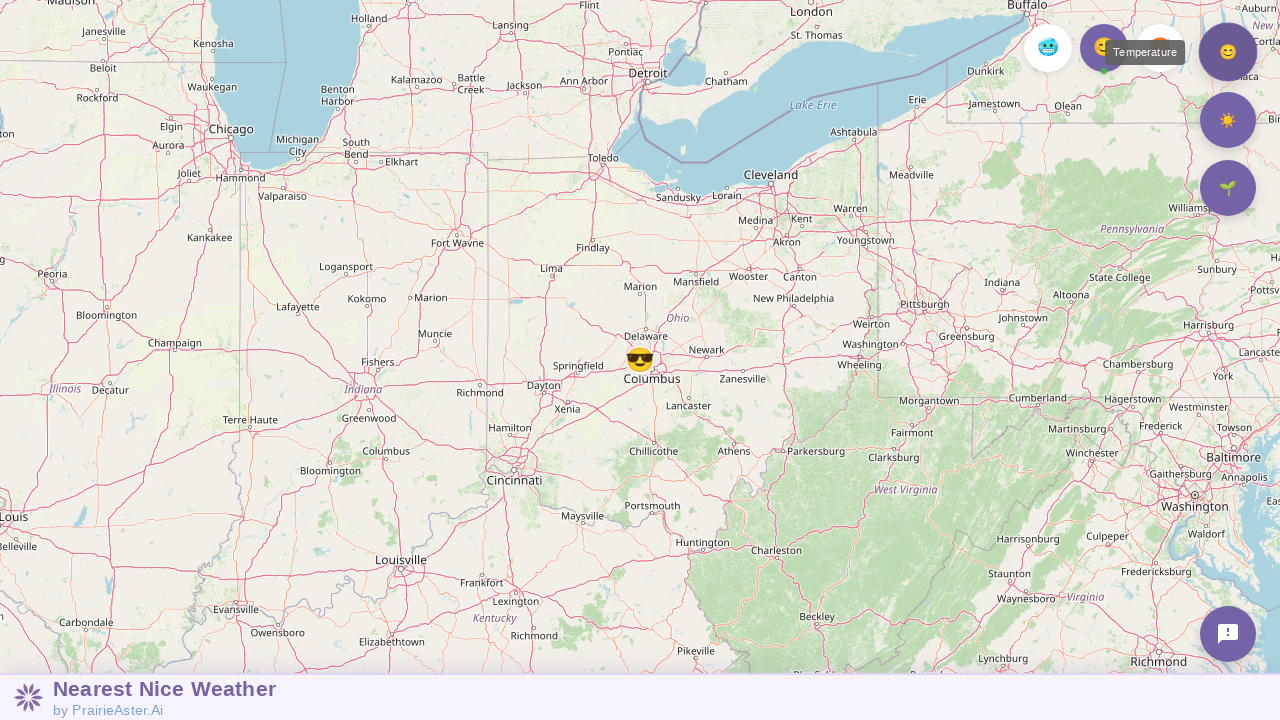

Waited 1 second for filter panel to open
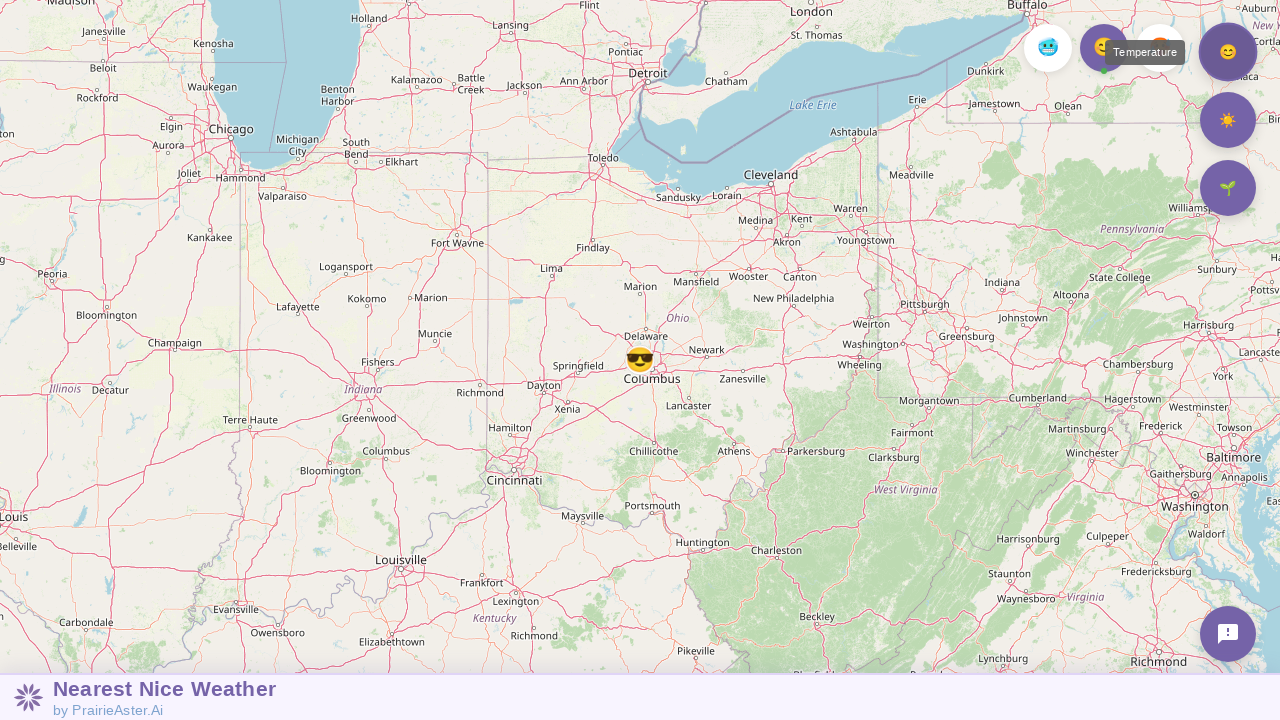

Located warm temperature filter option
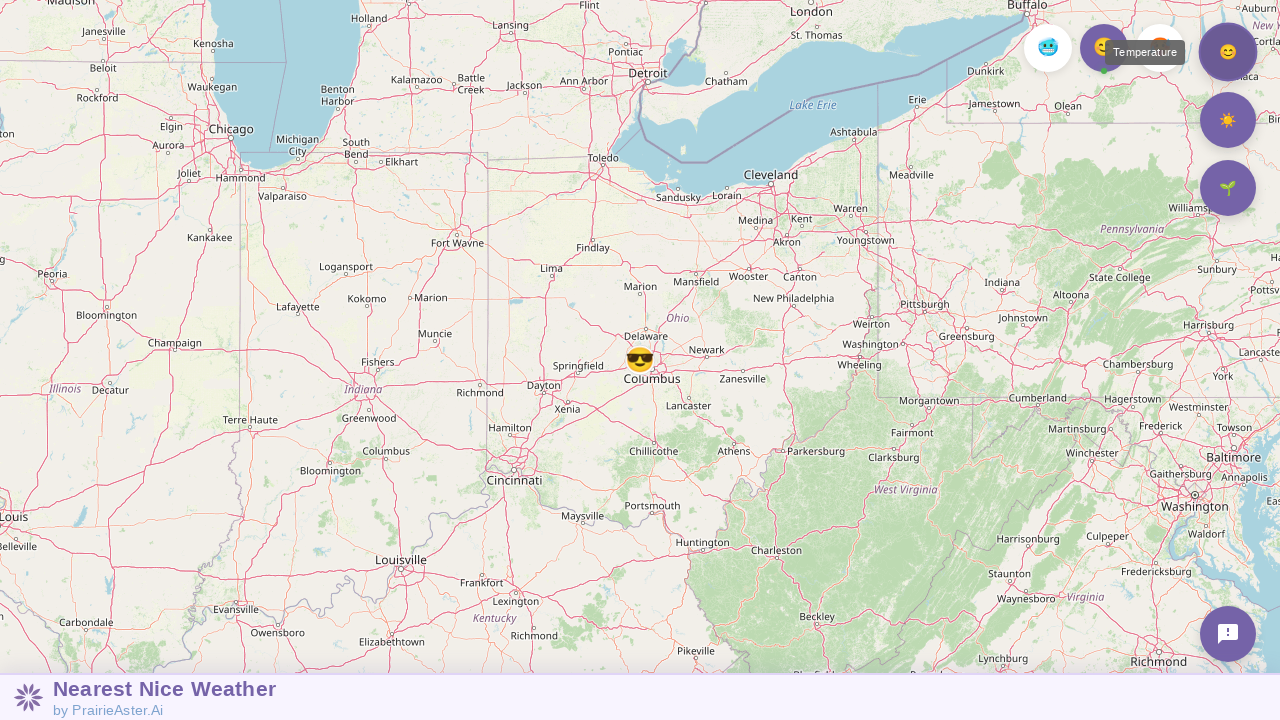

Reloaded page to reset filters
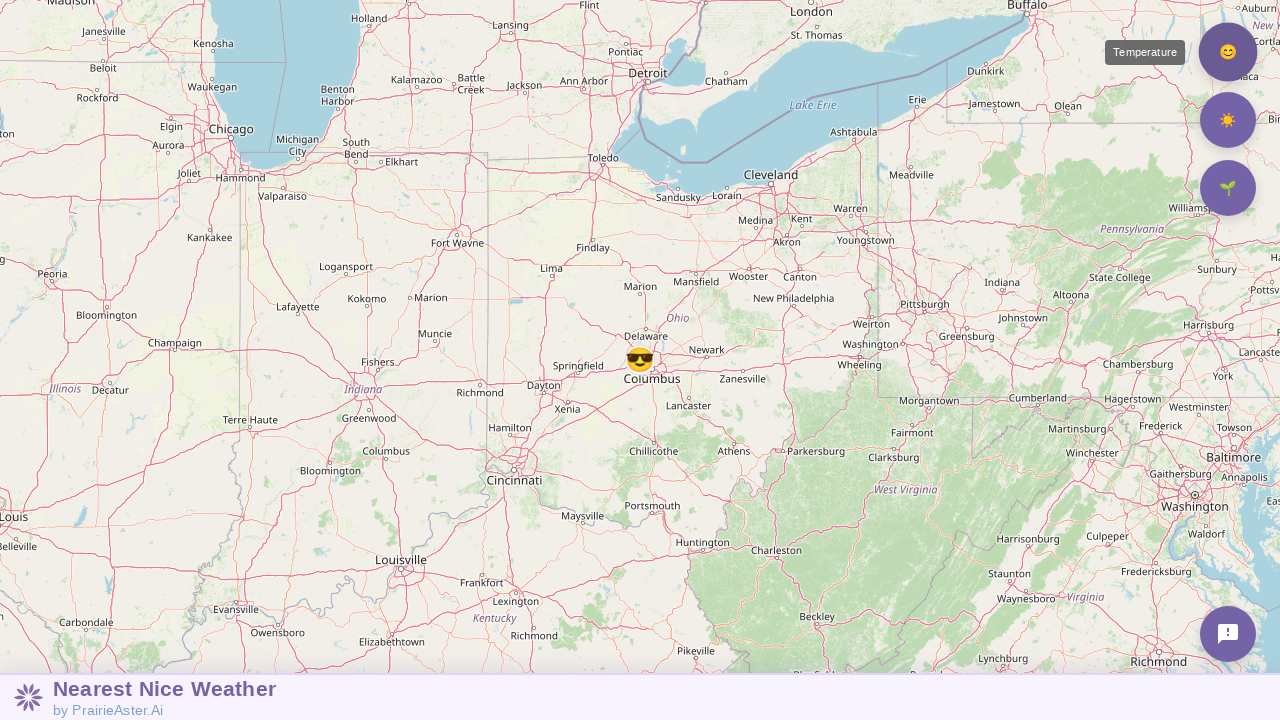

Waited 3 seconds for page reload to complete
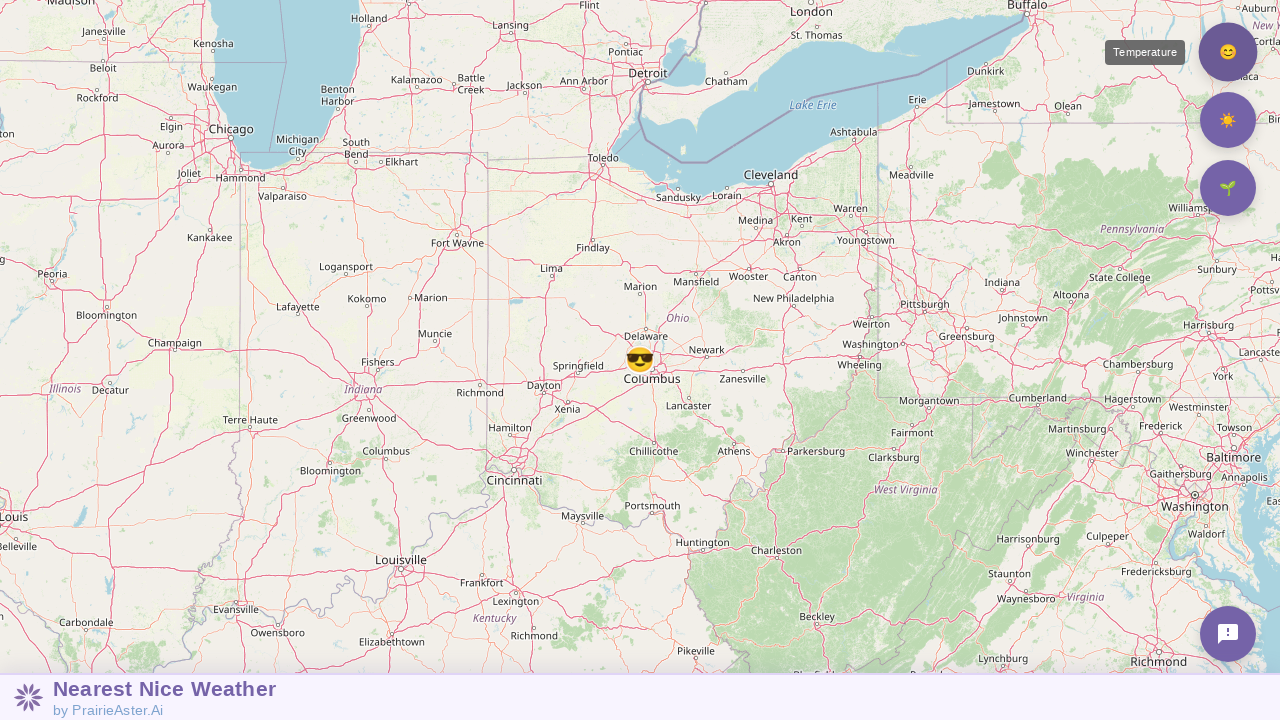

Located FAB panel again after page reload
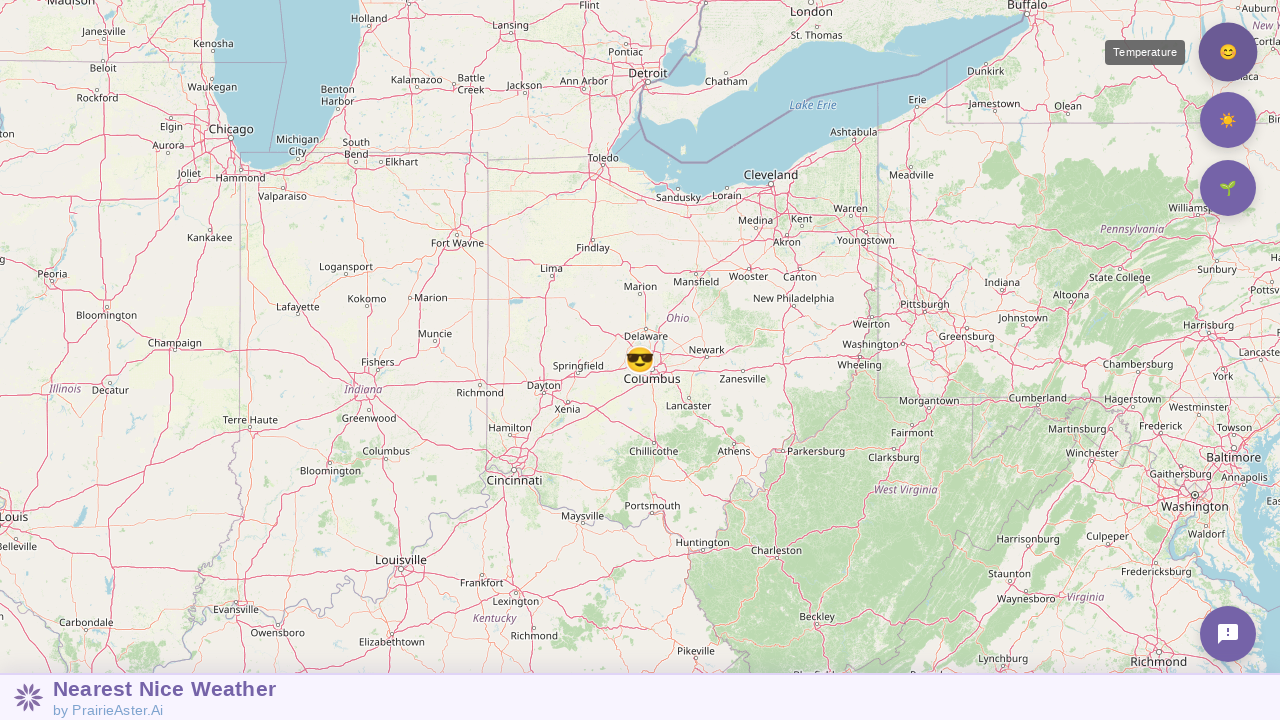

Clicked FAB panel to open weather filter controls again at (1228, 52) on [class*='MuiFab'], .weather-filter-panel, [class*='fab'] >> nth=0
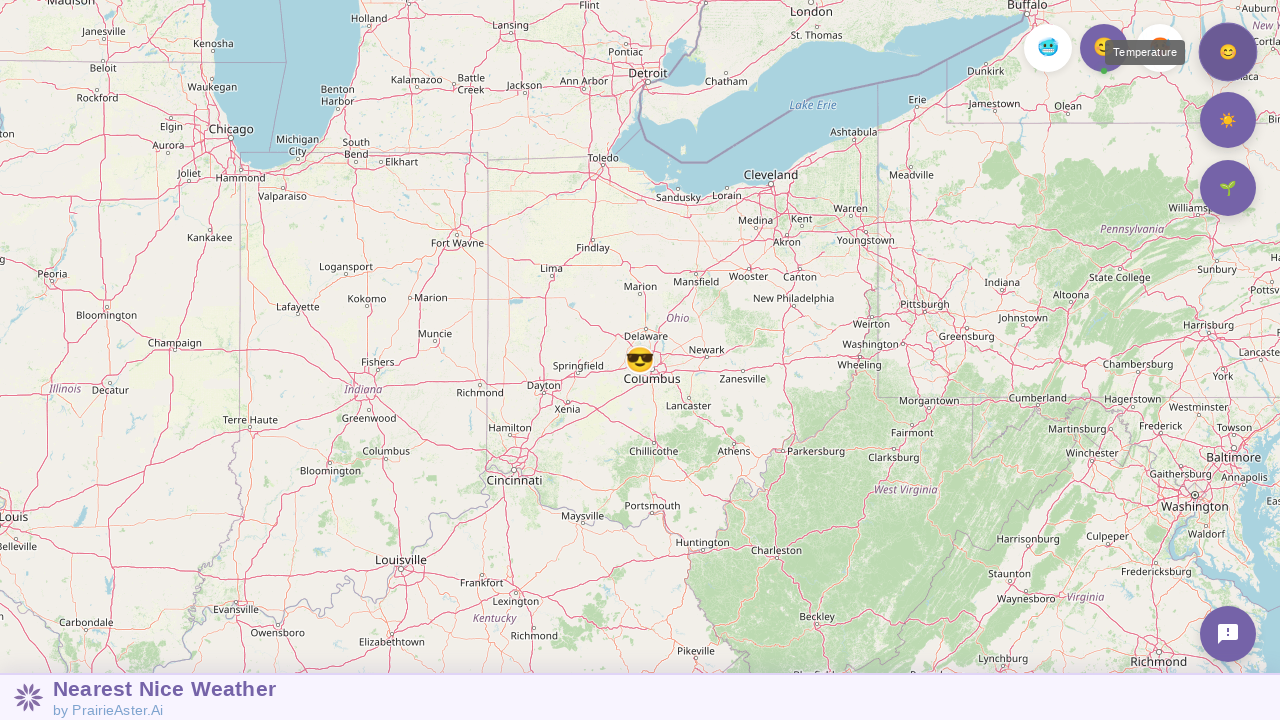

Waited 1 second for filter panel to open
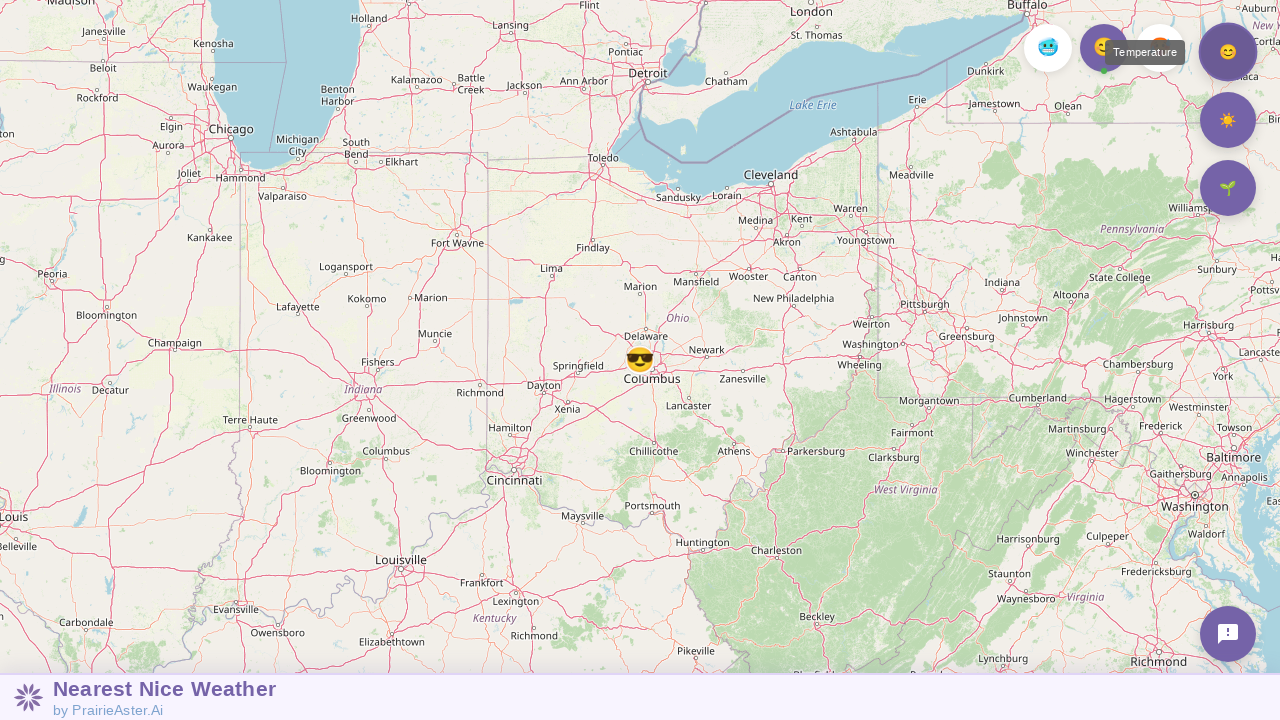

Located low wind speed filter option
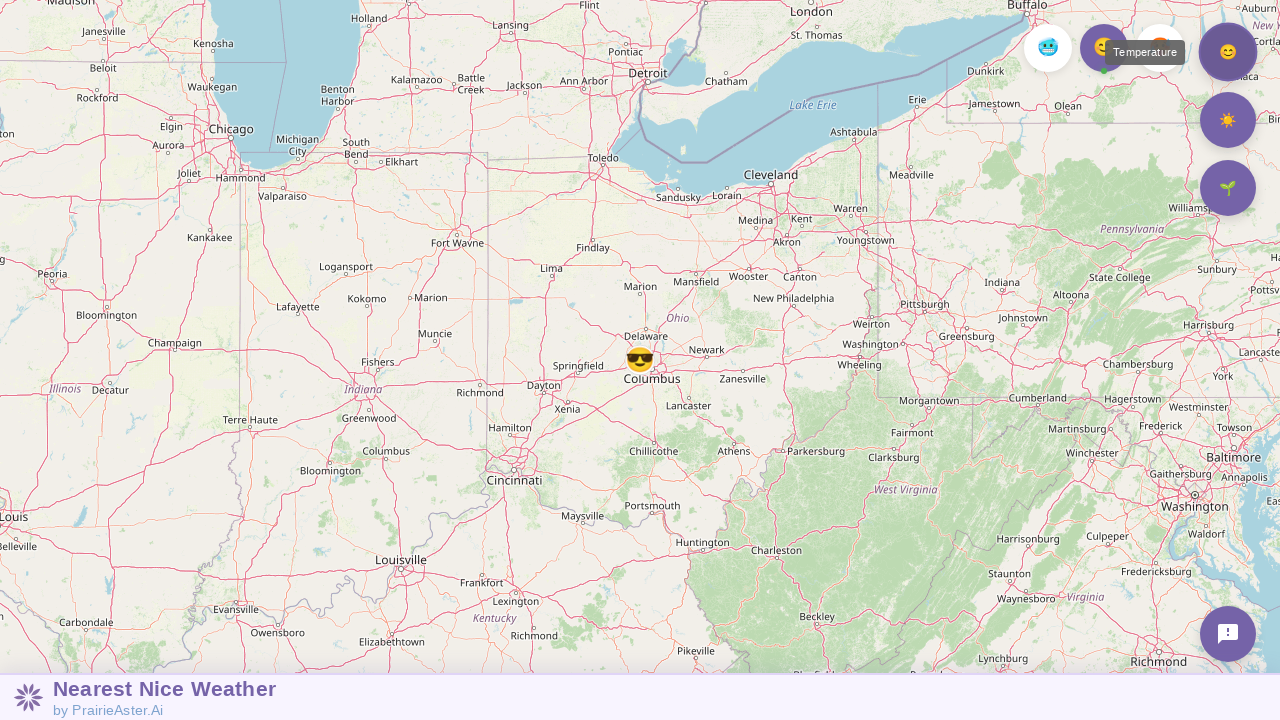

Reloaded page to reset filters
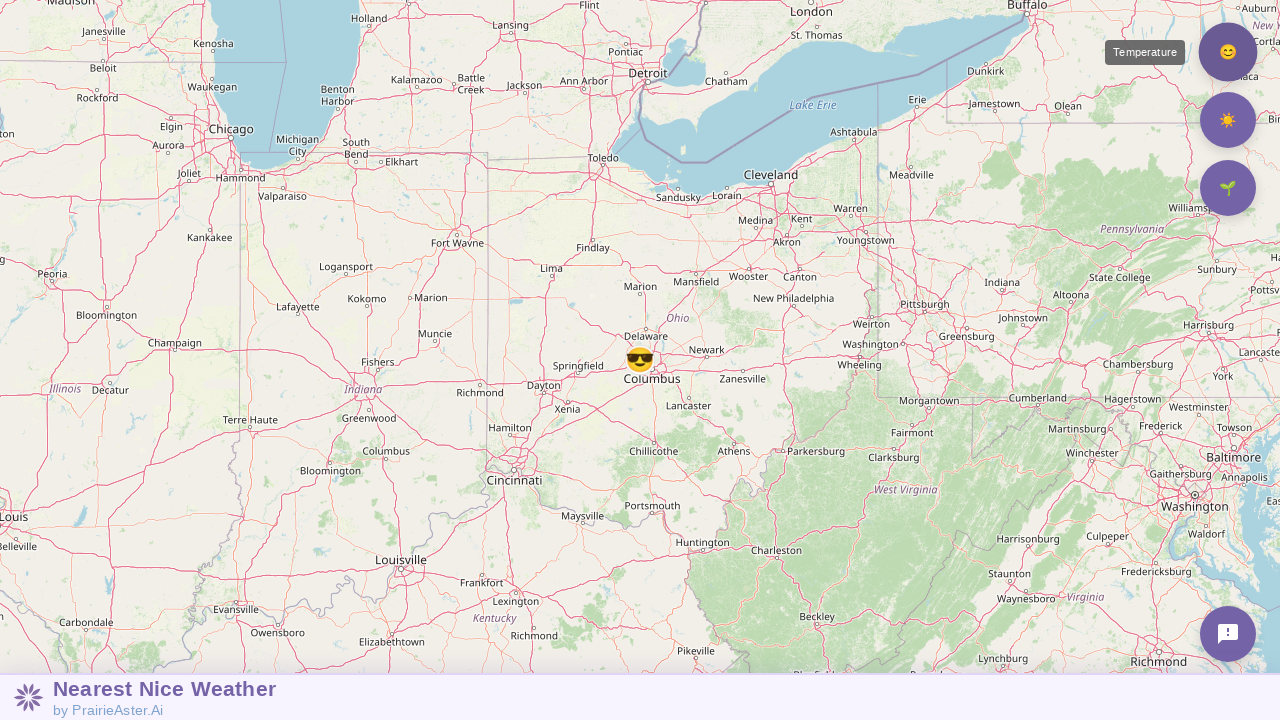

Waited 3 seconds for page reload to complete
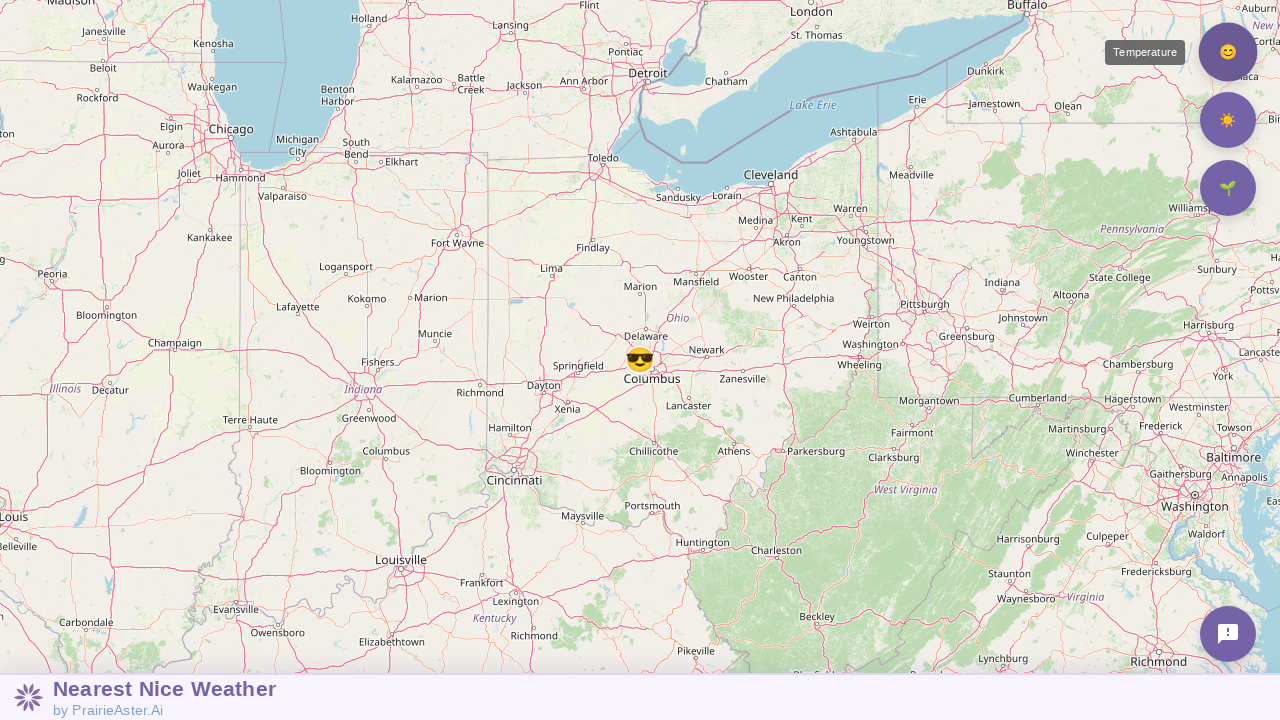

Located FAB panel again after page reload
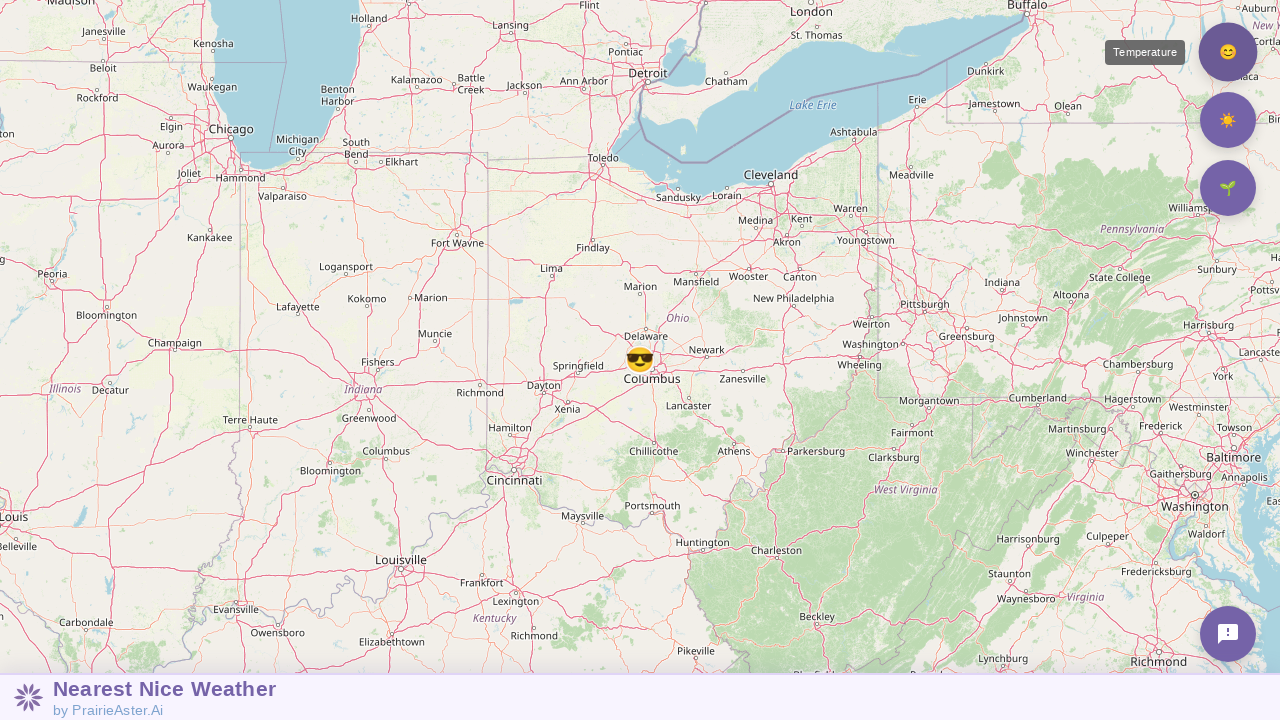

Clicked FAB panel to open weather filter controls again at (1228, 52) on [class*='MuiFab'], .weather-filter-panel, [class*='fab'] >> nth=0
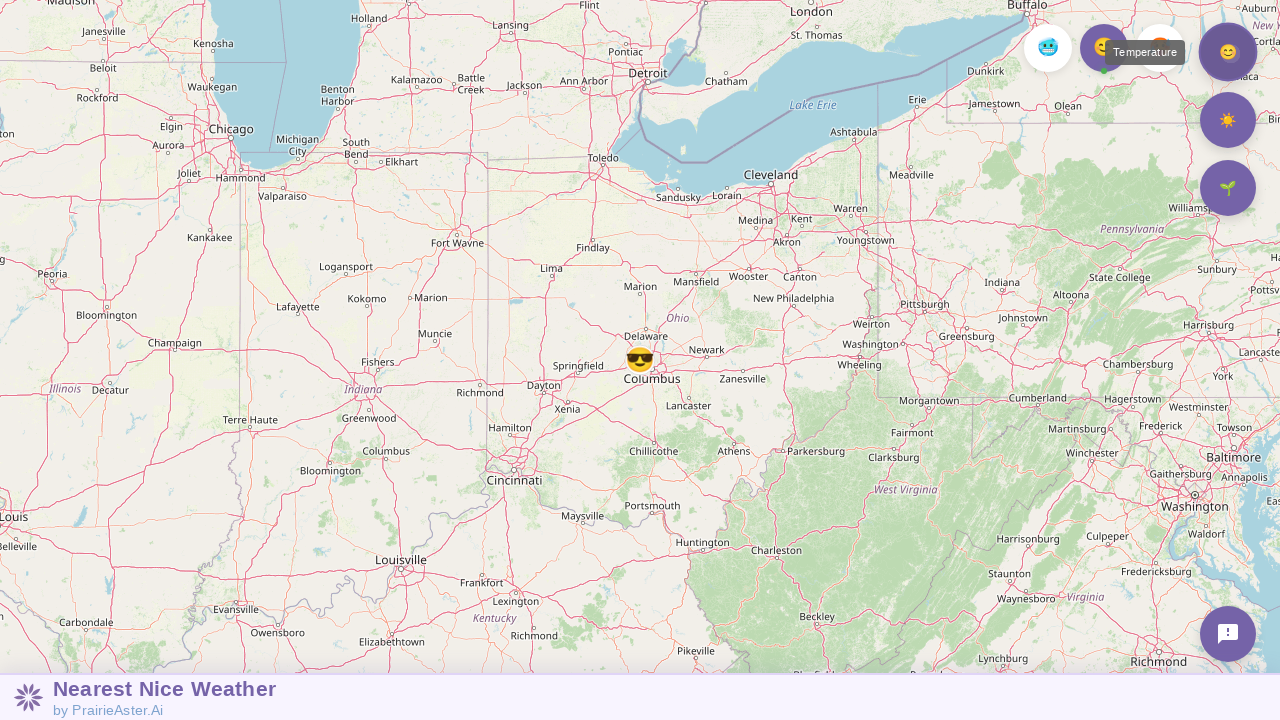

Waited 1 second for filter panel to open
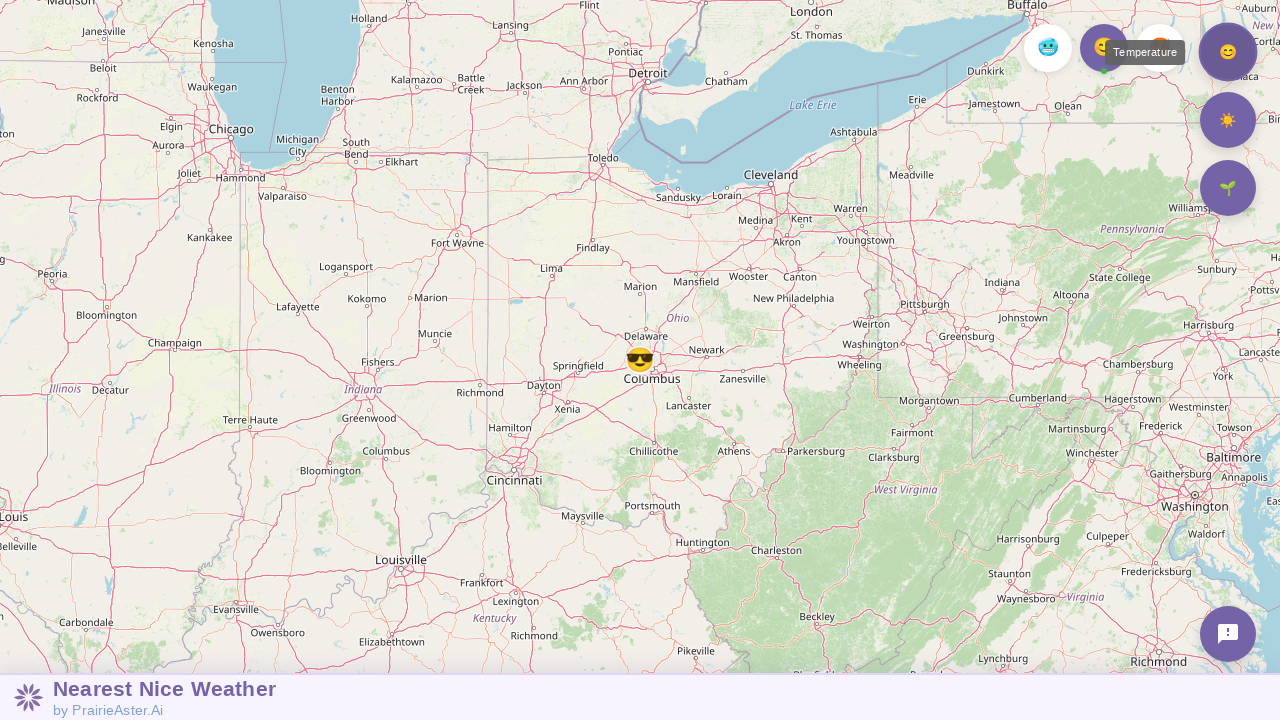

Located no precipitation filter option
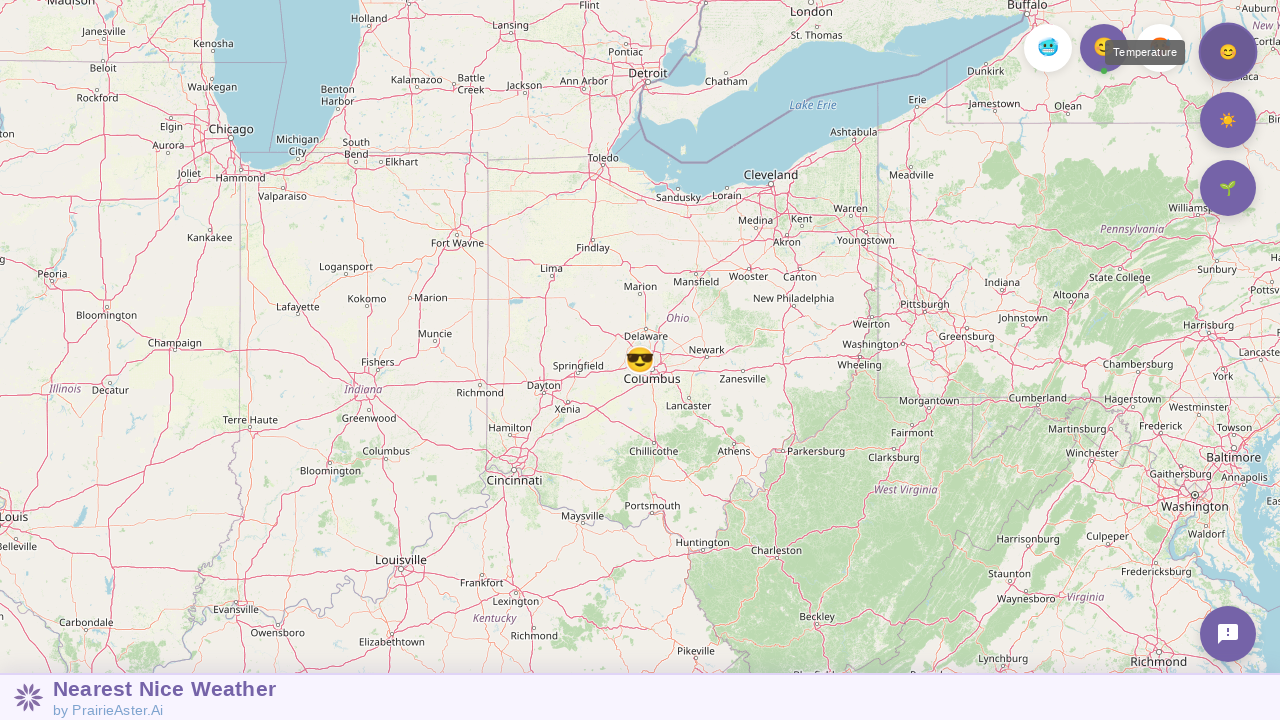

Counted final map markers: 1
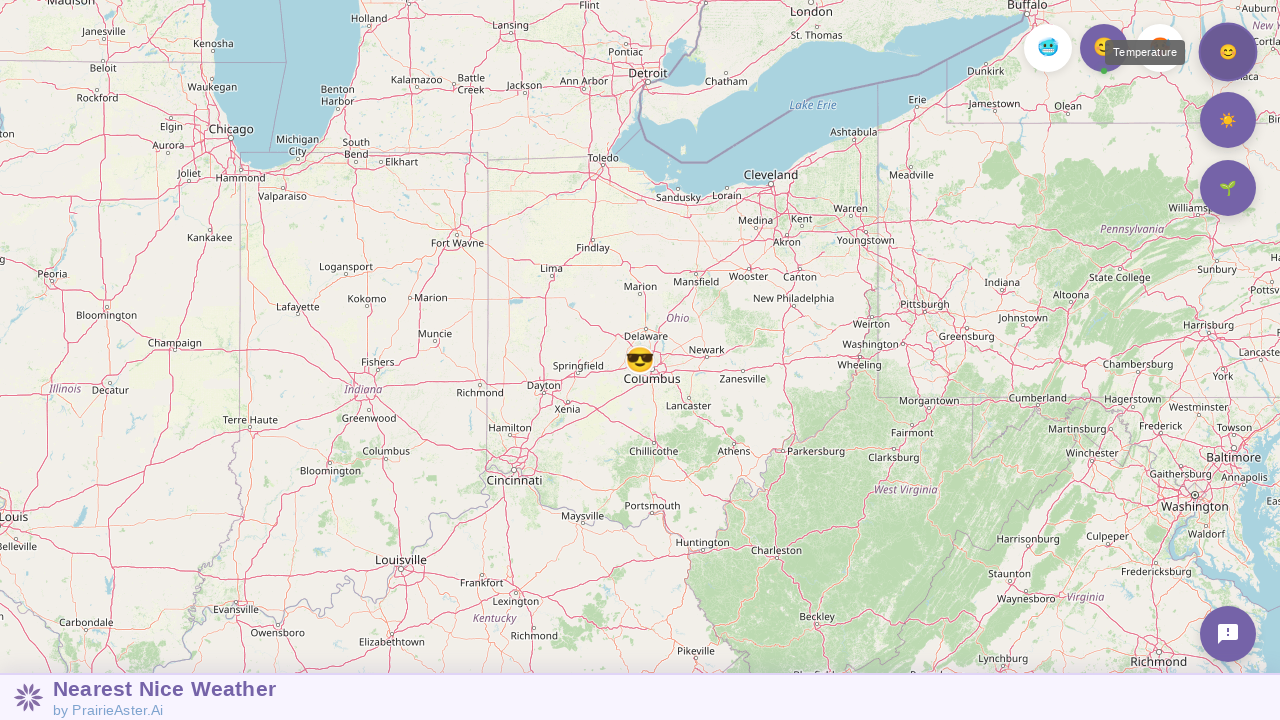

Located 1 markers for popup testing
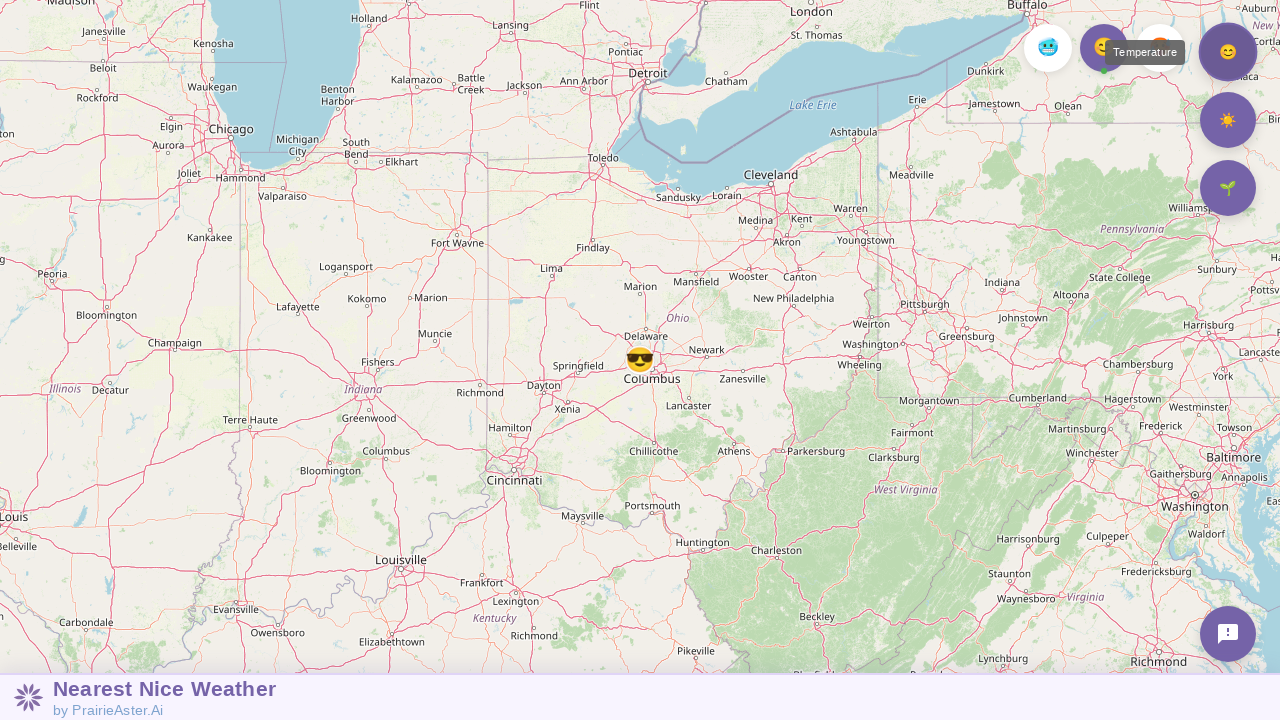

Clicked first map marker to test popup functionality at (640, 360) on .leaflet-marker-icon >> nth=0
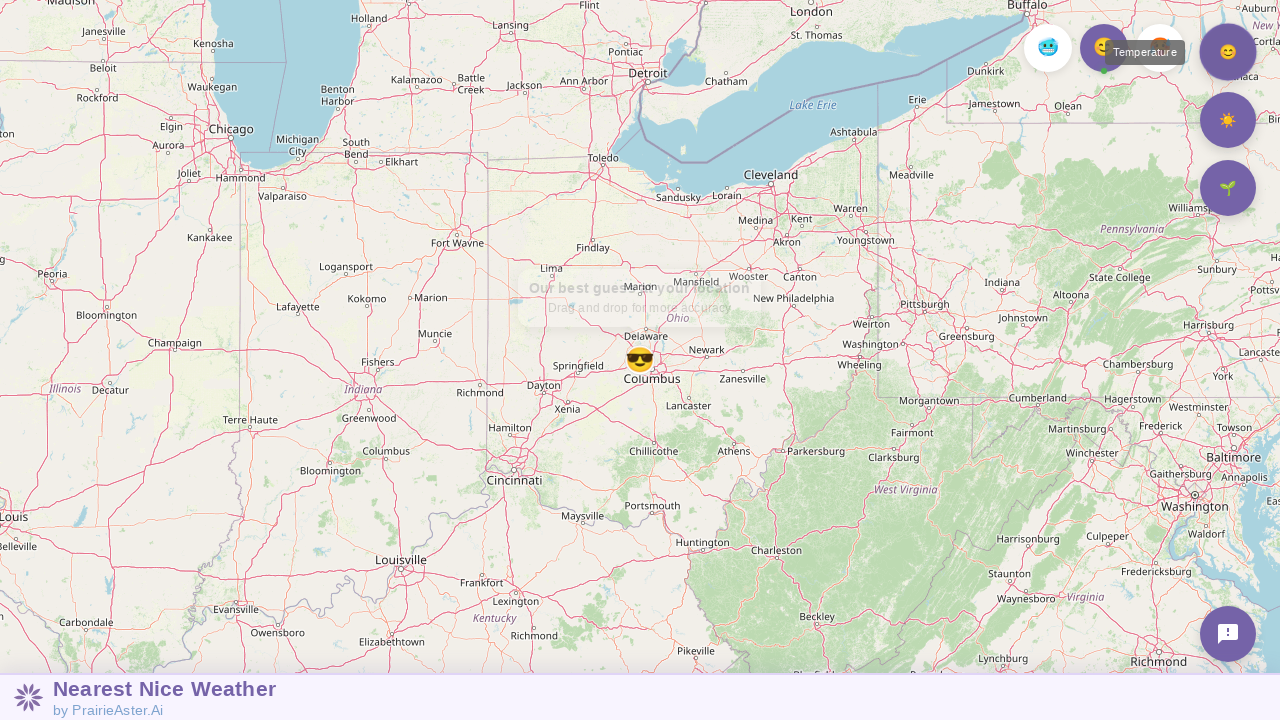

Popup appeared for marker
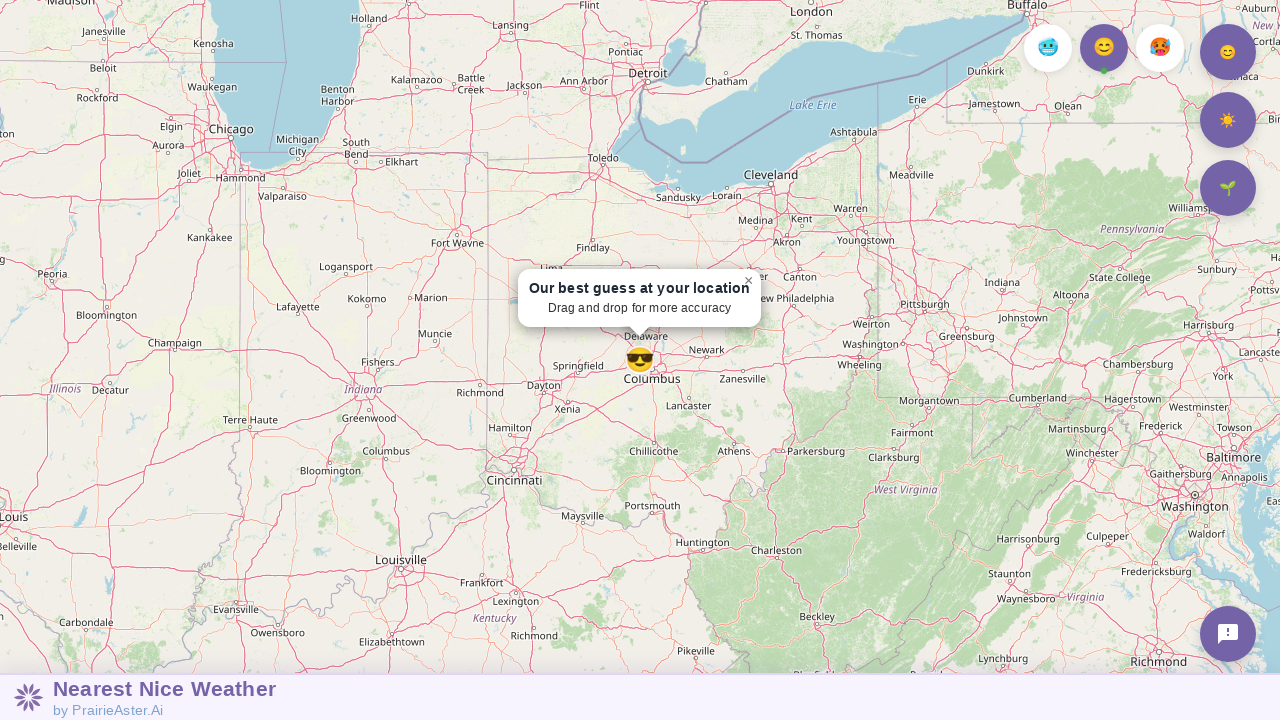

Closed popup by pressing Escape key
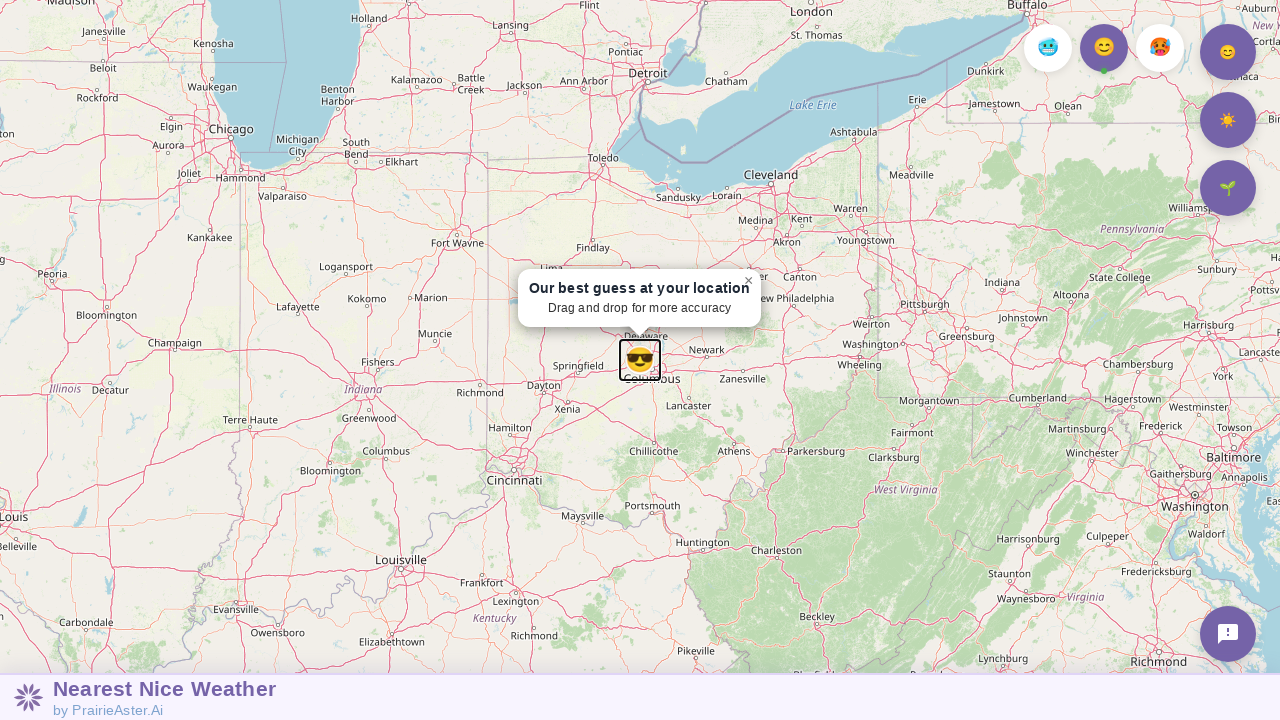

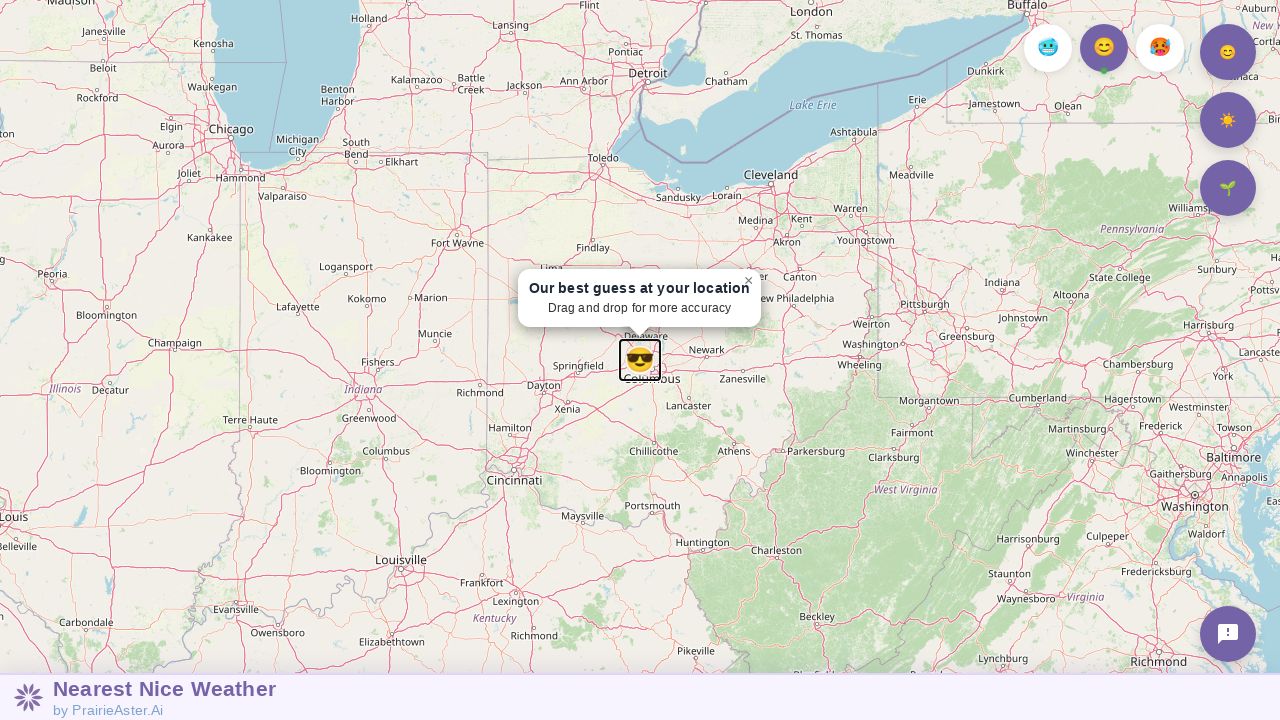